Tests alert handling functionality by clicking a button that triggers an alert and accepting it

Starting URL: https://leafground.com/alert.xhtml

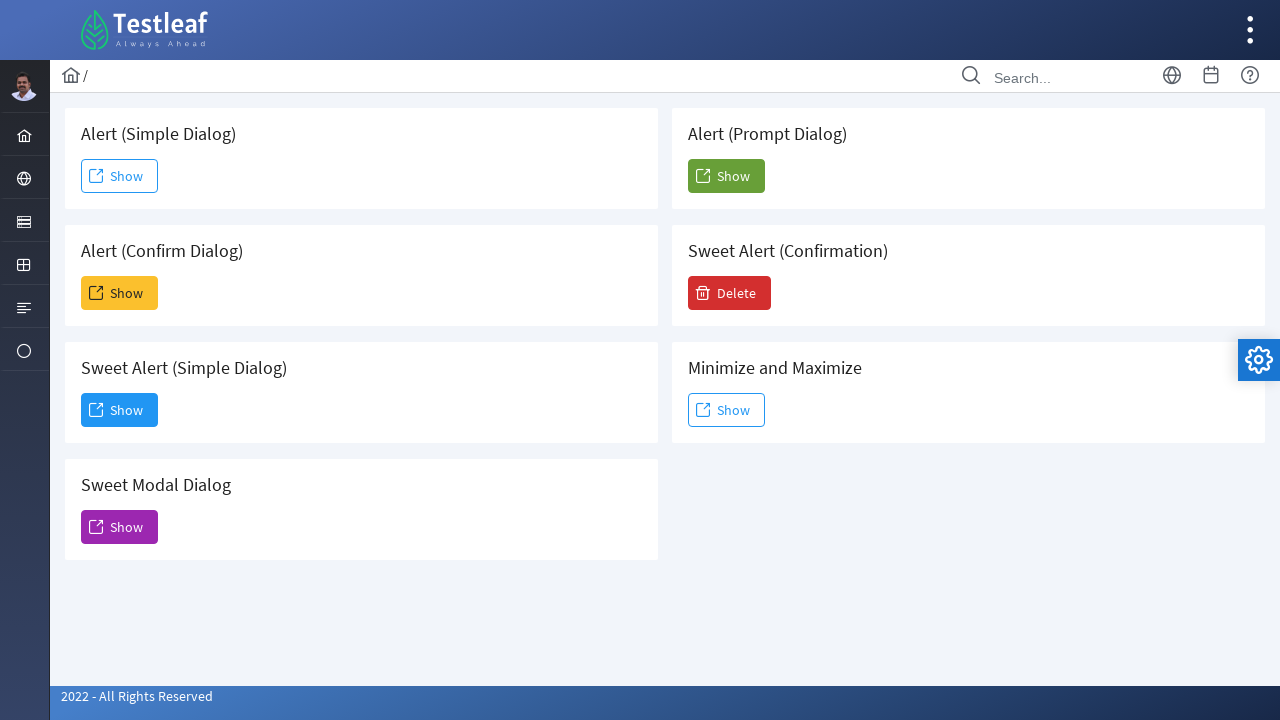

Clicked button to trigger alert with OK and Cancel options at (120, 293) on (//span[@class='ui-button-text ui-c'])[2]
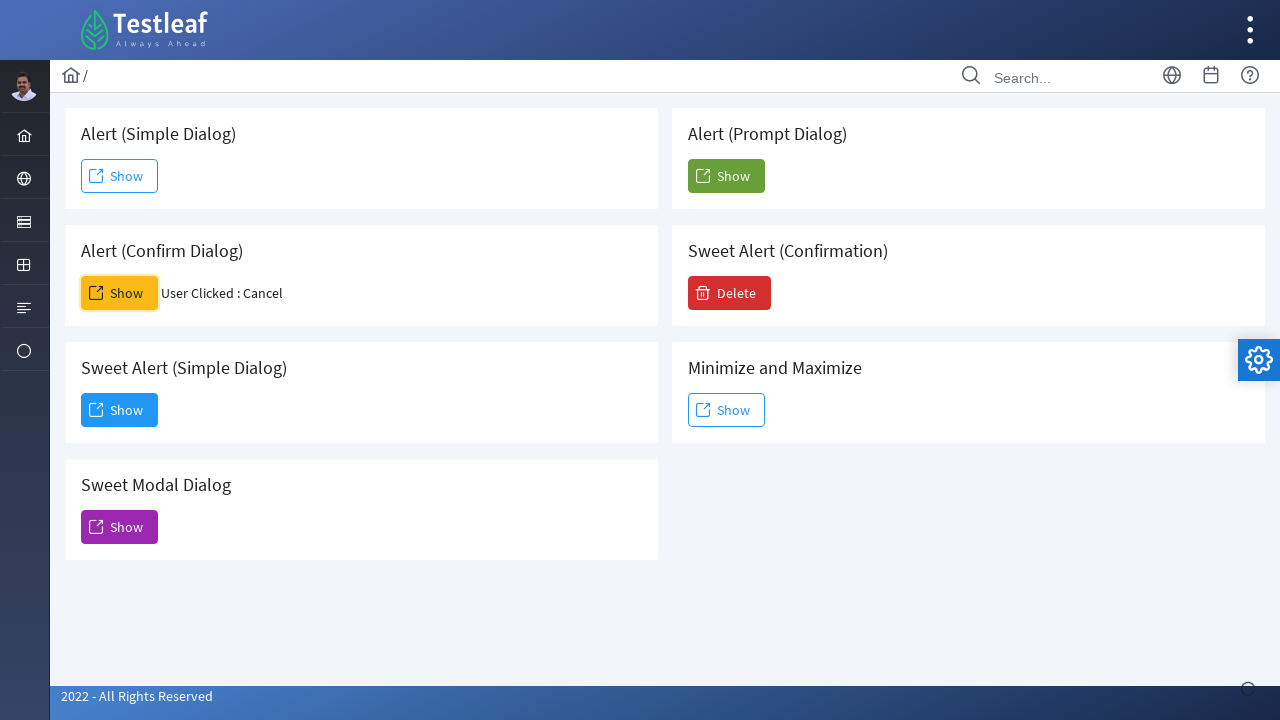

Set up dialog handler to accept alert
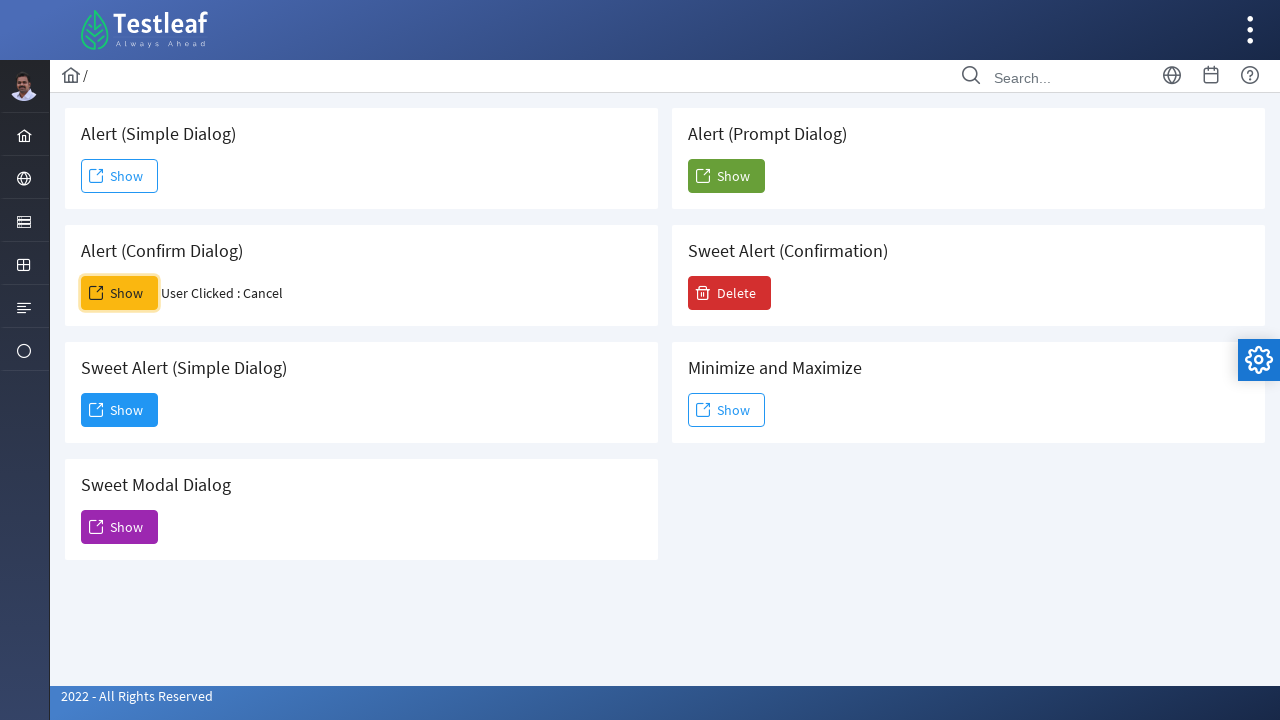

Verified 'User Clicked' message appeared after accepting alert
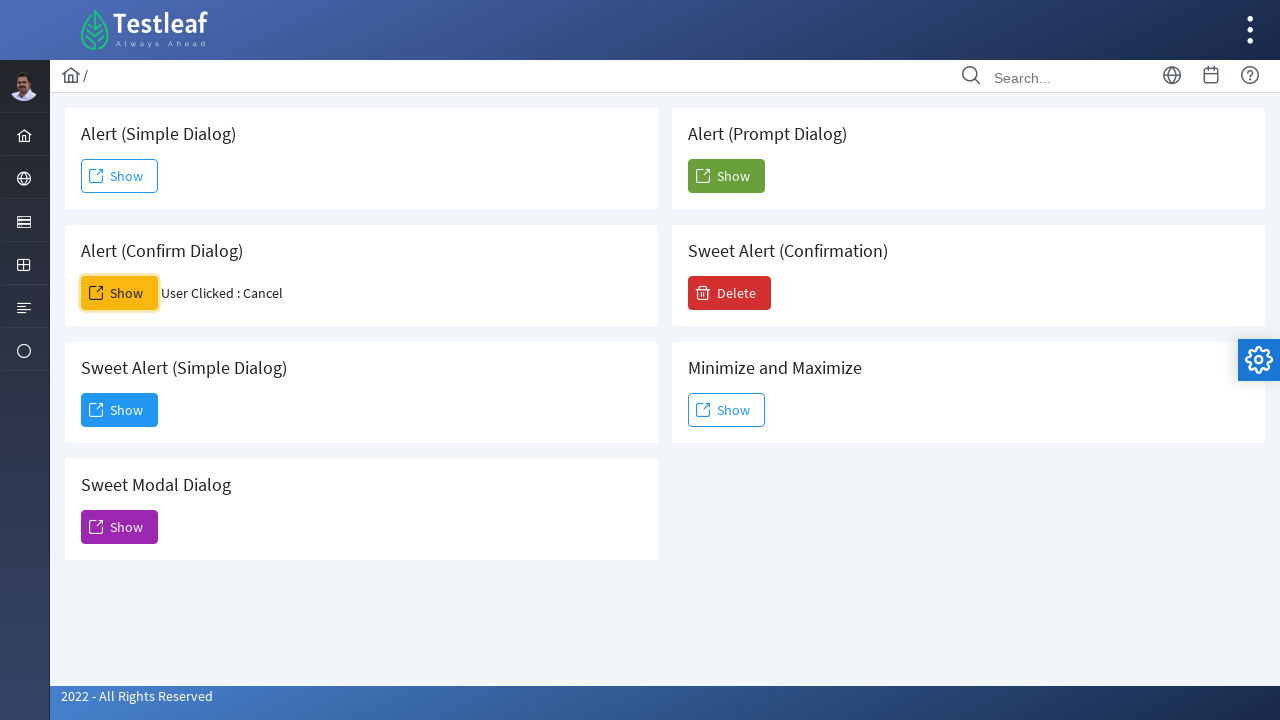

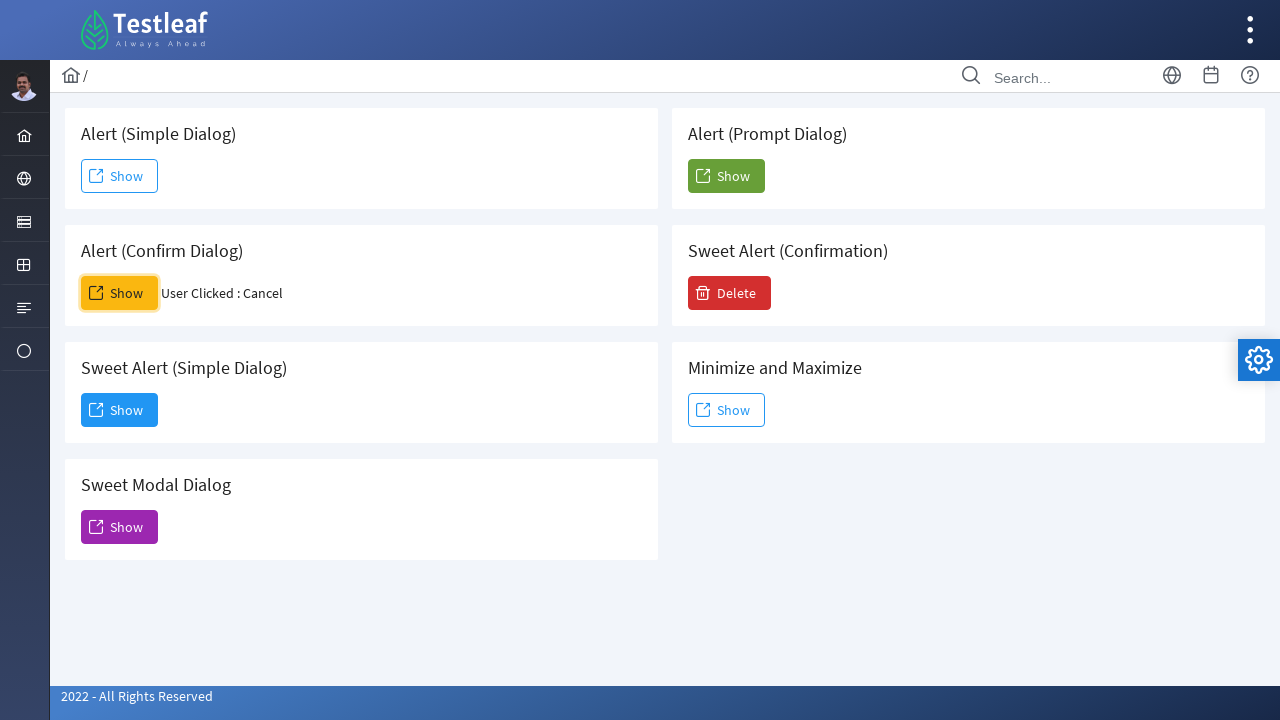